Tests login form validation by submitting with username but without password and verifying the error message is displayed

Starting URL: https://www.saucedemo.com

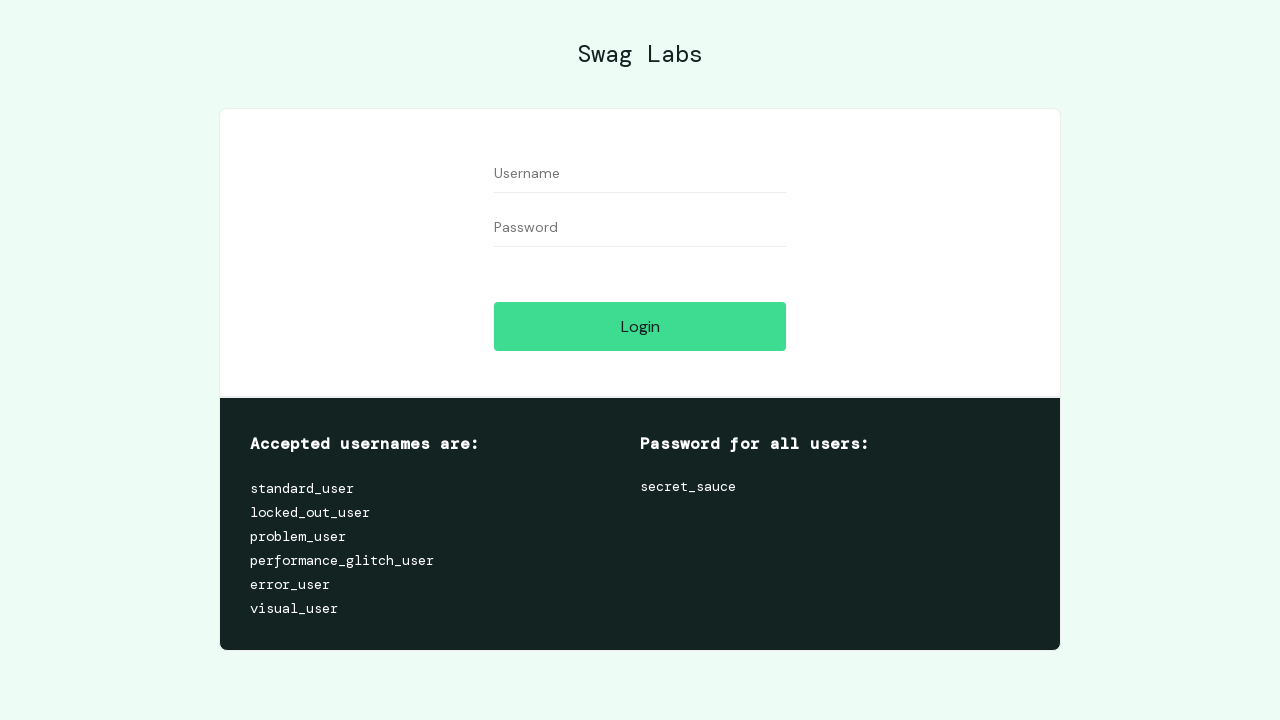

Filled username field with 'standard_user' on input[name='user-name']
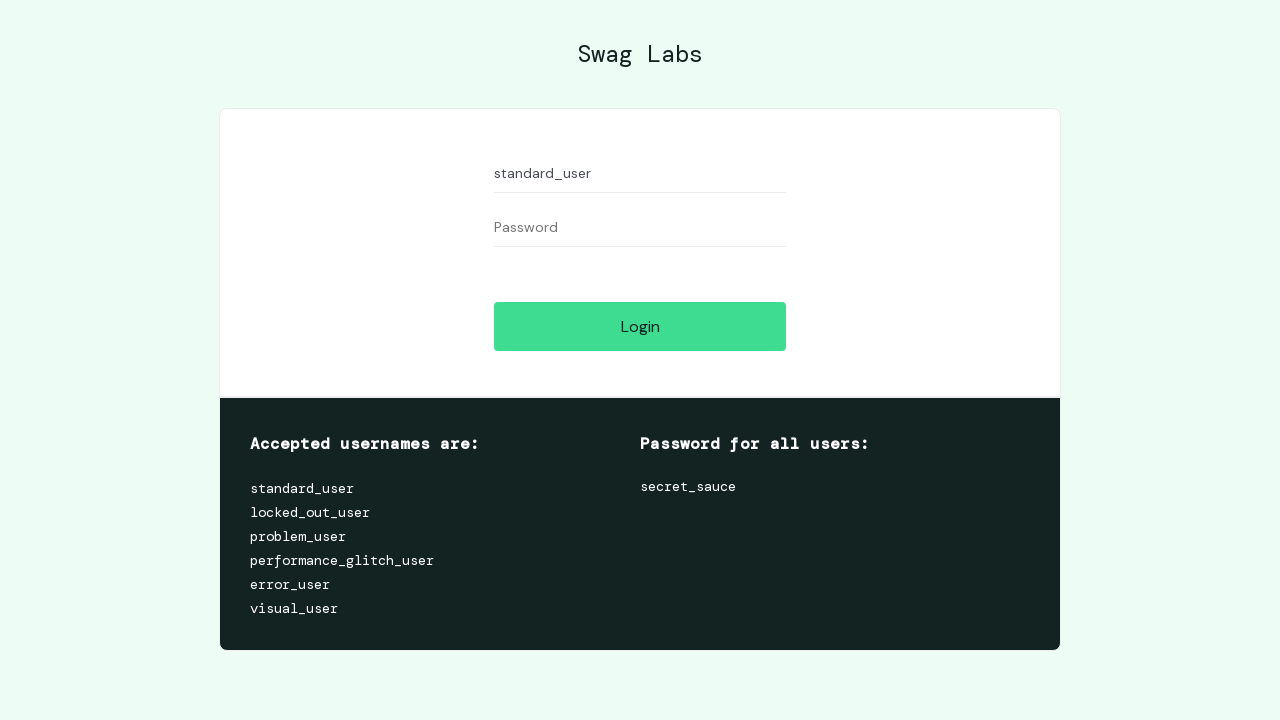

Left password field empty on input[name='password']
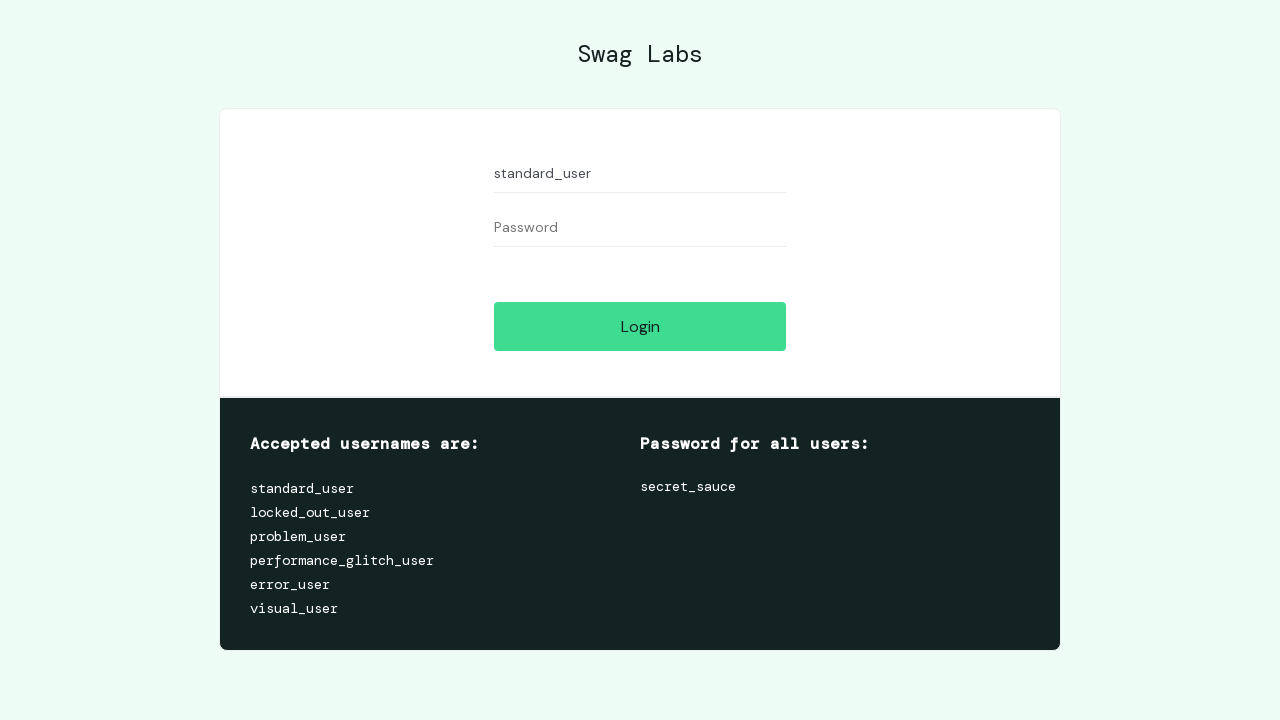

Clicked login button to submit form at (640, 326) on input[name='login-button']
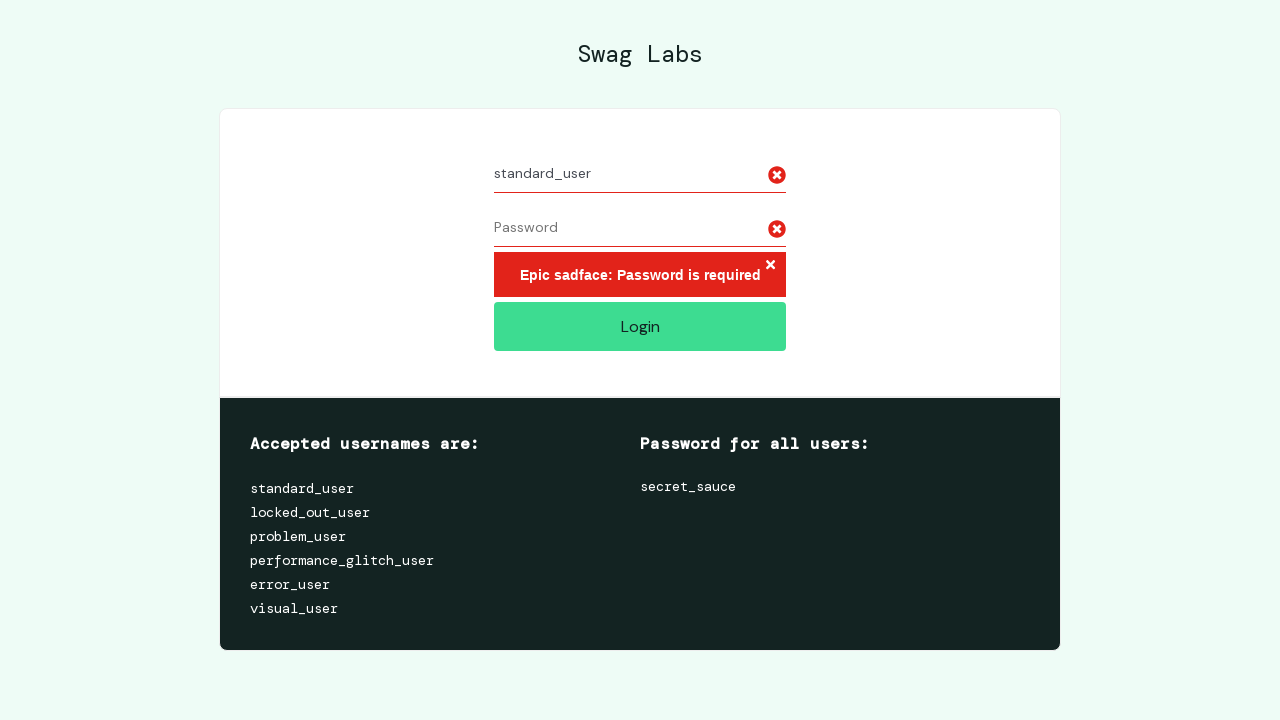

Error message appeared indicating password is required
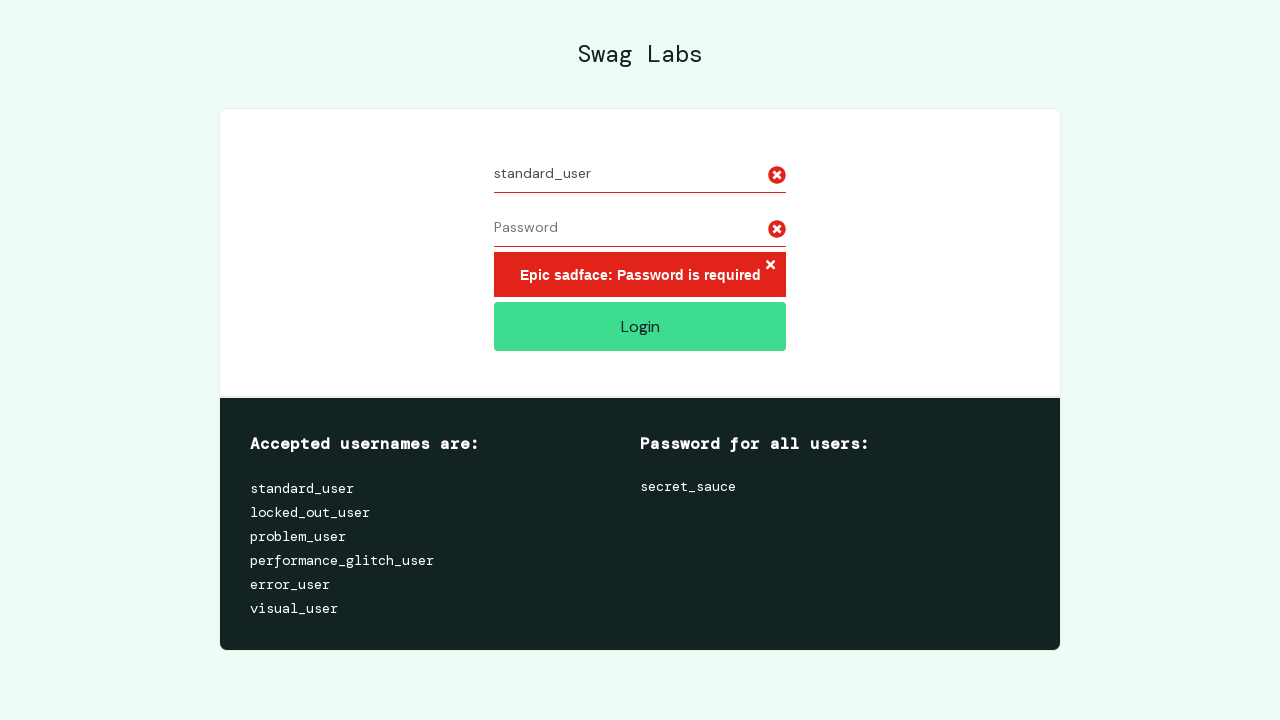

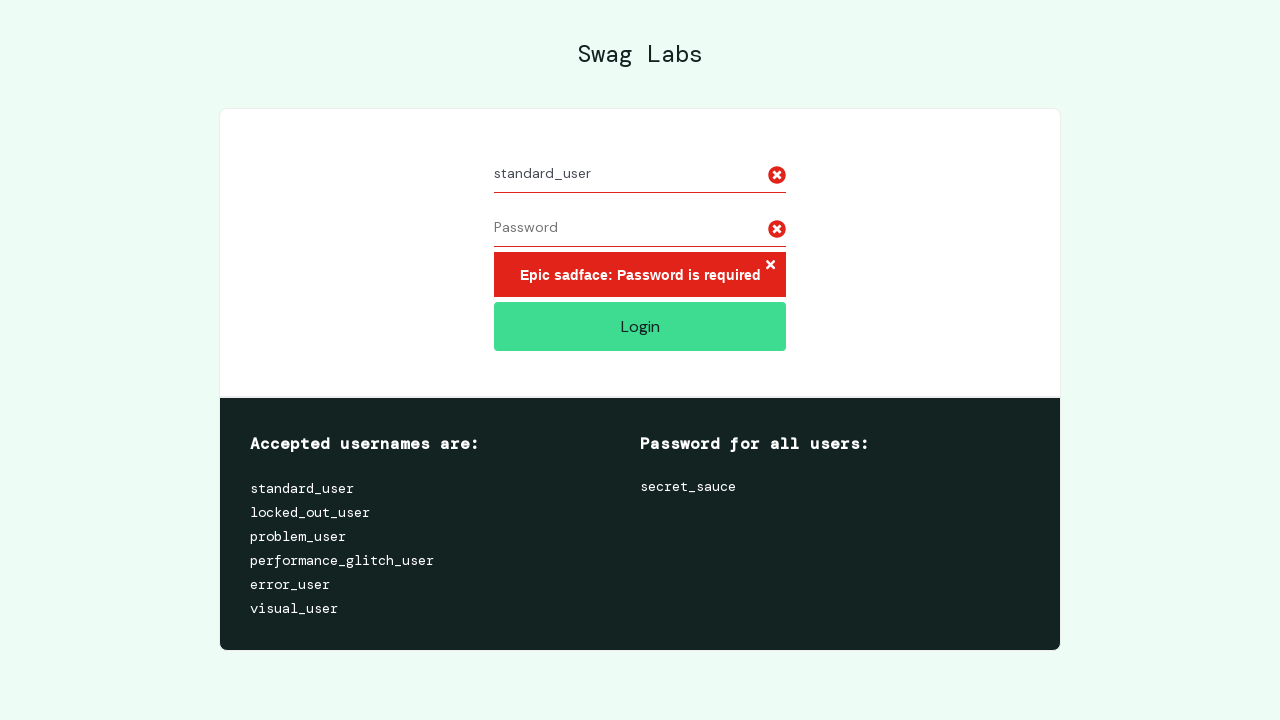